Tests the Tokyo public housing vacancy search functionality by clicking through to the search page, selecting multiple district checkboxes (Minato, Shibuya, Chuo, Meguro, Nakano, Suginami, Shinjuku, Bunkyo), setting walking time to station filter, and executing the search.

Starting URL: https://jhomes.to-kousya.or.jp/search/jkknet/service/akiyaJyoukenStartInit

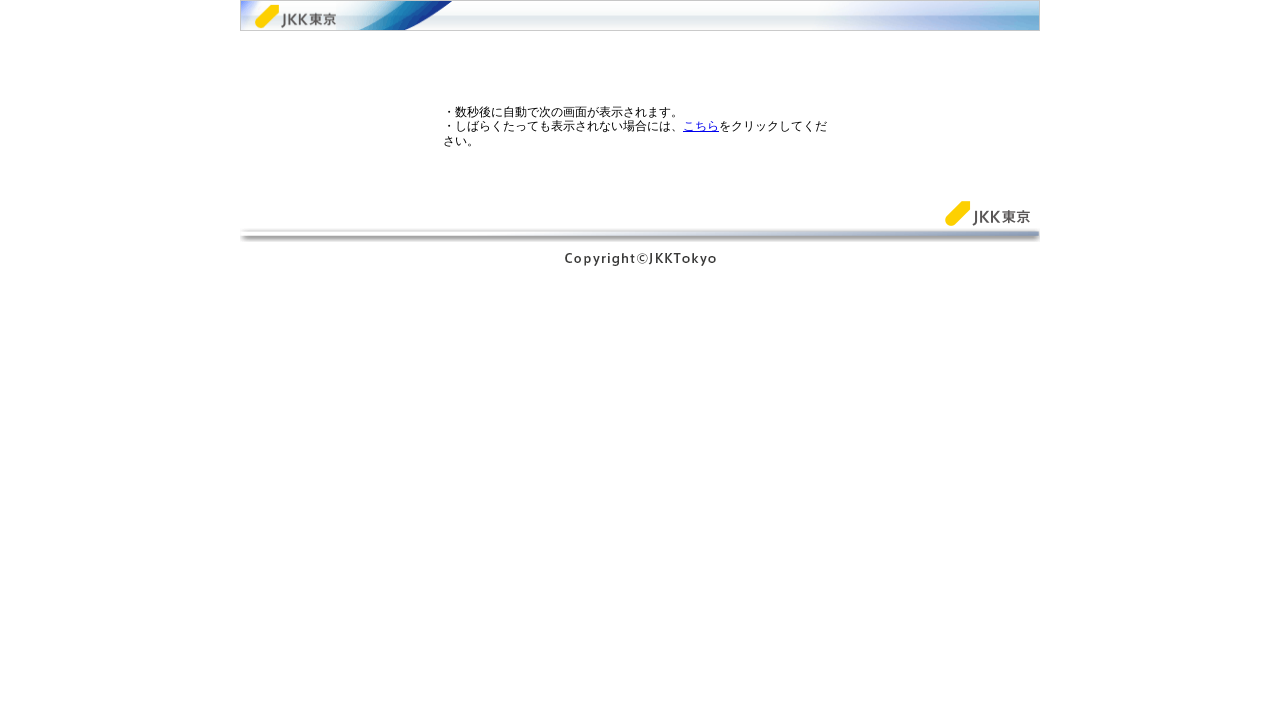

Clicked the 'こちら' link to access the search page at (701, 126) on text=こちら
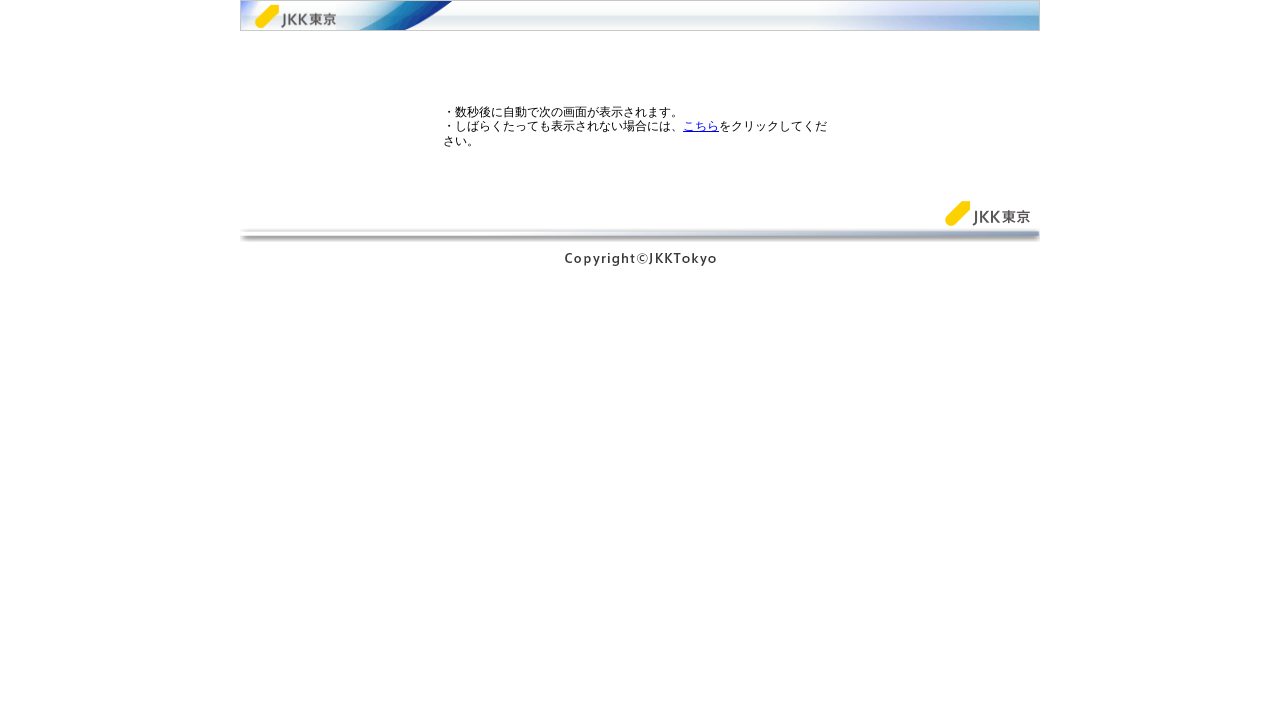

Waited 2000ms for new page to load
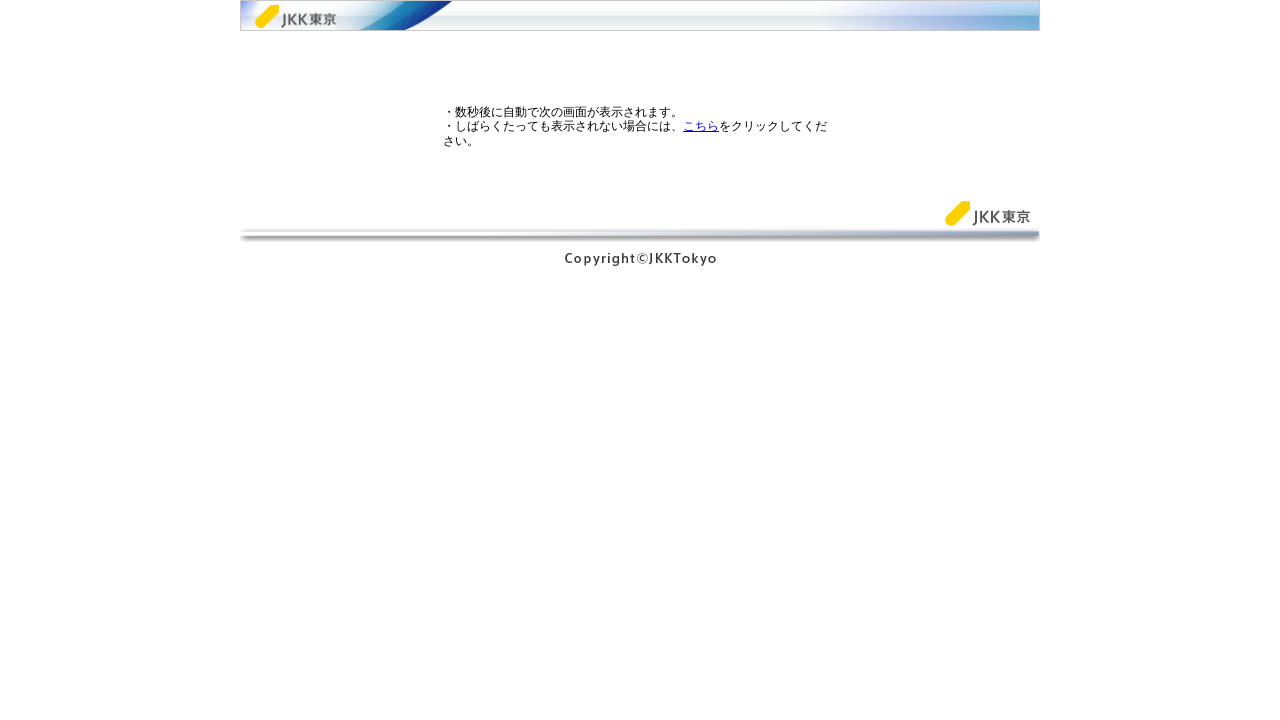

Switched to new tab/page and brought it to front
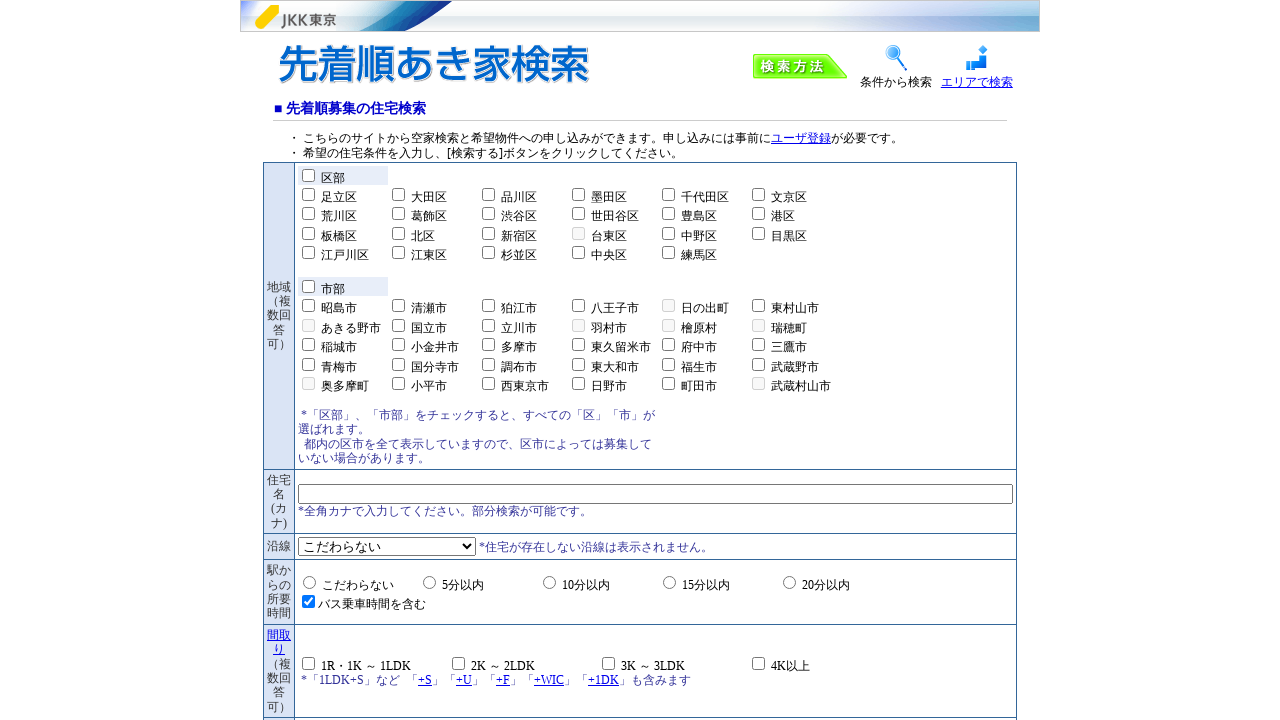

Selected district checkbox for '港区' at (758, 214) on //label[contains(text(), '港区')]/preceding-sibling::input
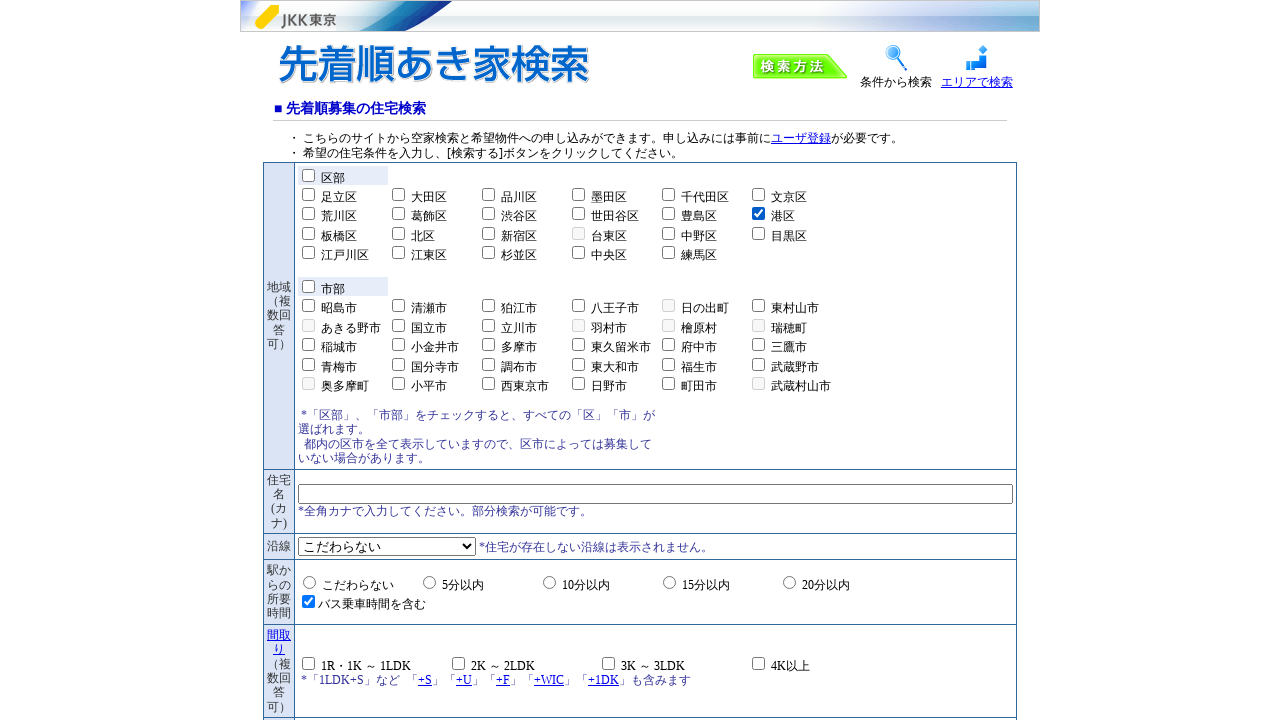

Waited 500ms after selecting '港区'
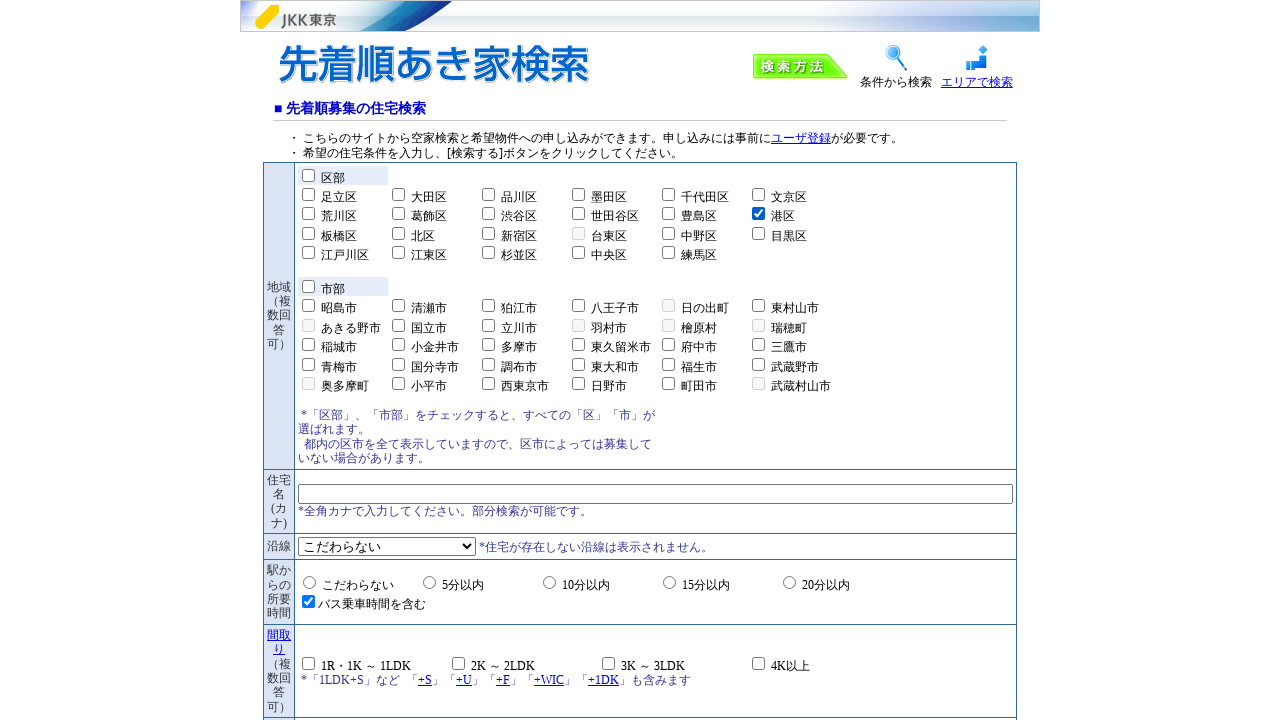

Selected district checkbox for '渋谷区' at (488, 214) on //label[contains(text(), '渋谷区')]/preceding-sibling::input
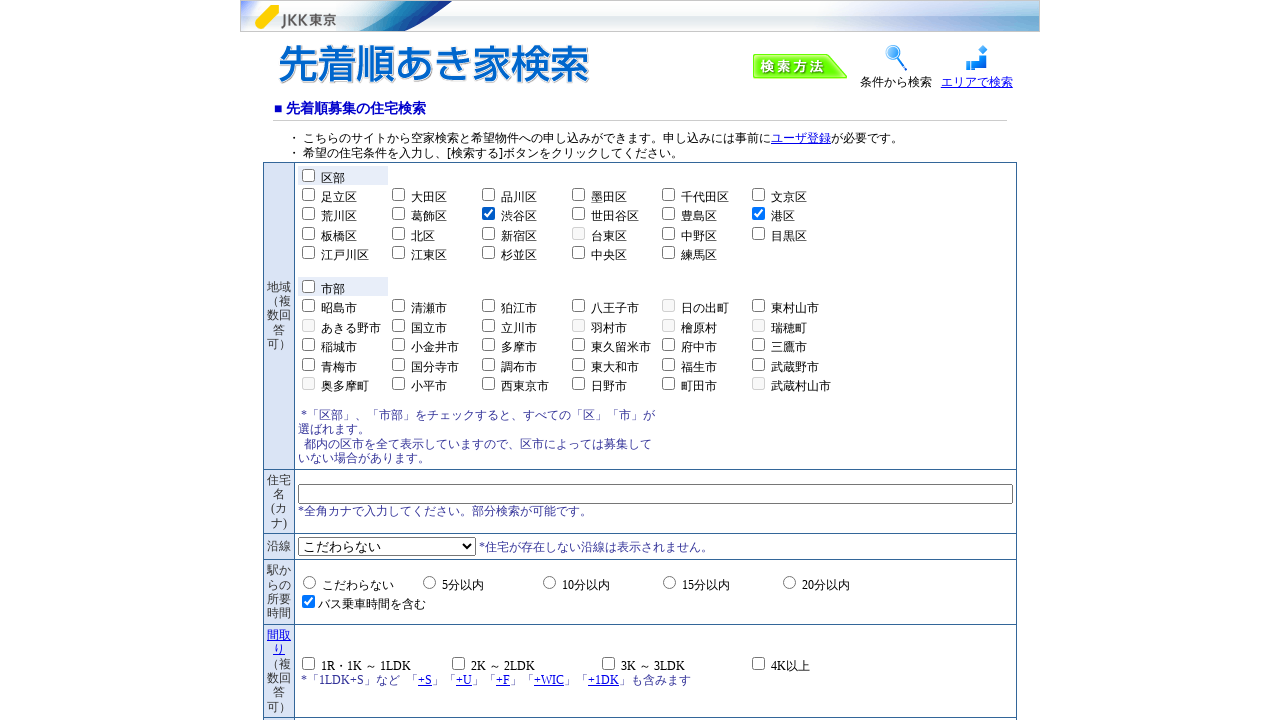

Waited 500ms after selecting '渋谷区'
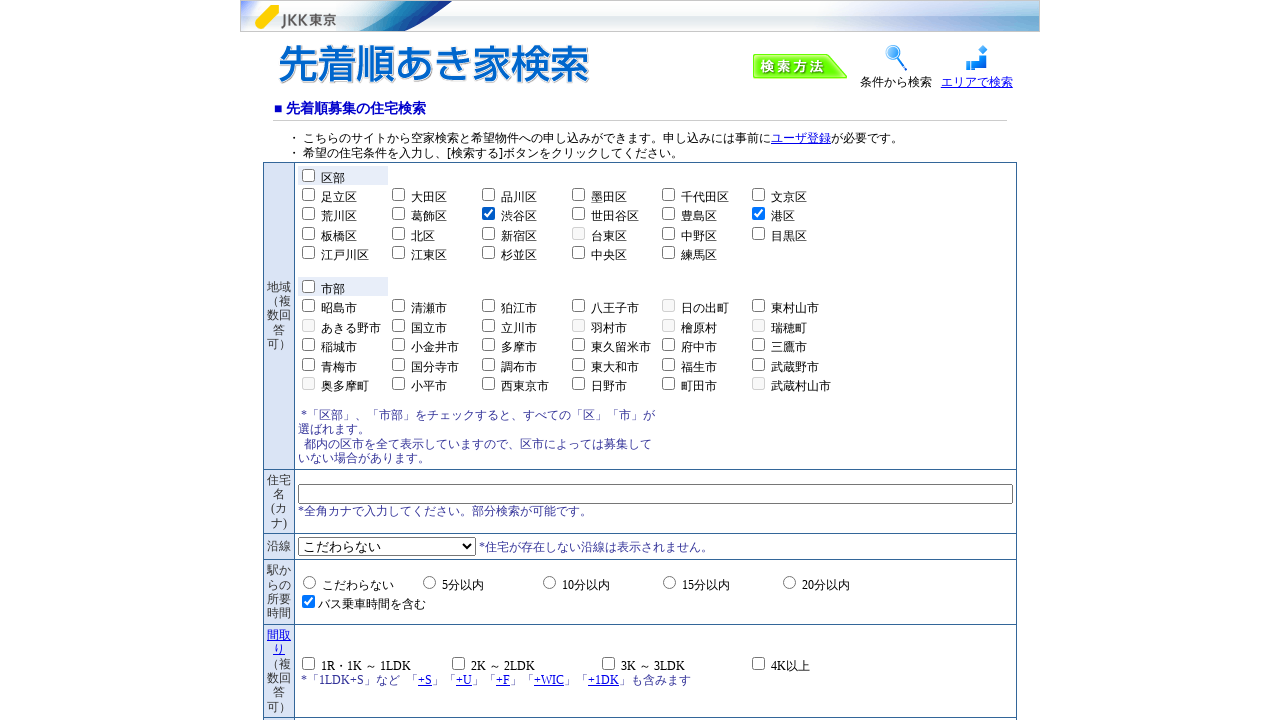

Selected district checkbox for '中央区' at (578, 253) on //label[contains(text(), '中央区')]/preceding-sibling::input
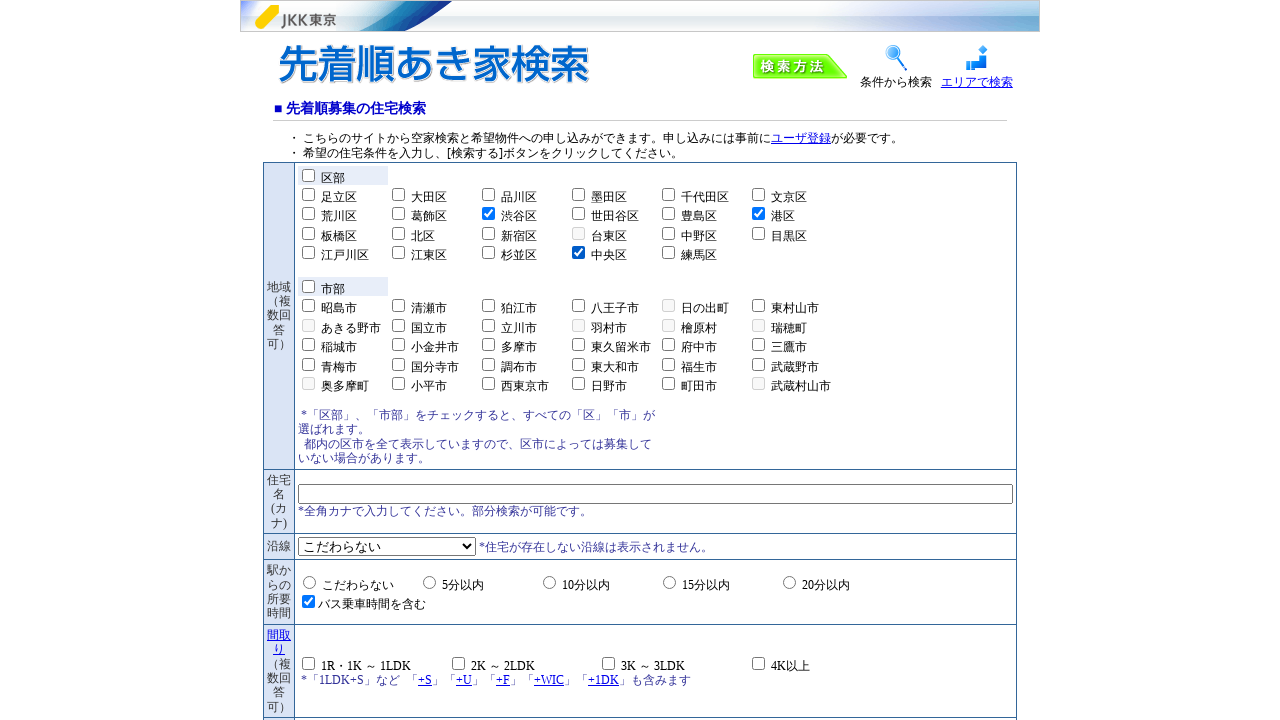

Waited 500ms after selecting '中央区'
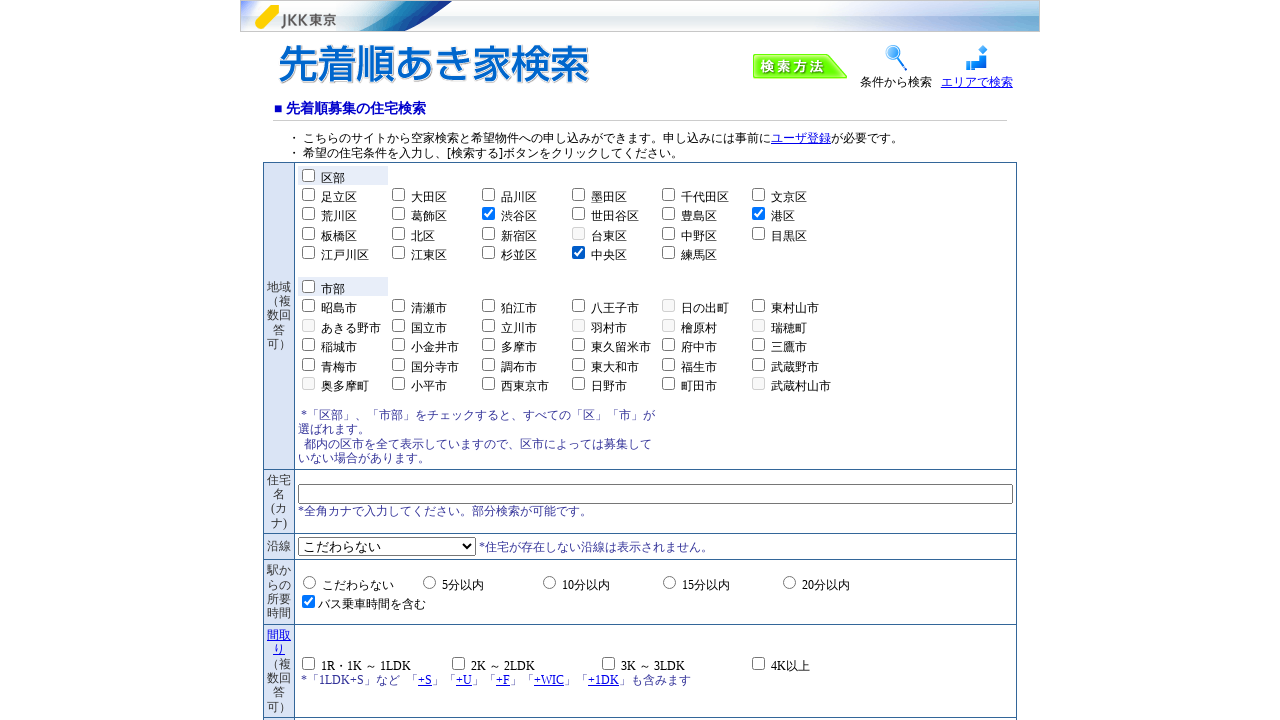

Selected district checkbox for '目黒区' at (758, 233) on //label[contains(text(), '目黒区')]/preceding-sibling::input
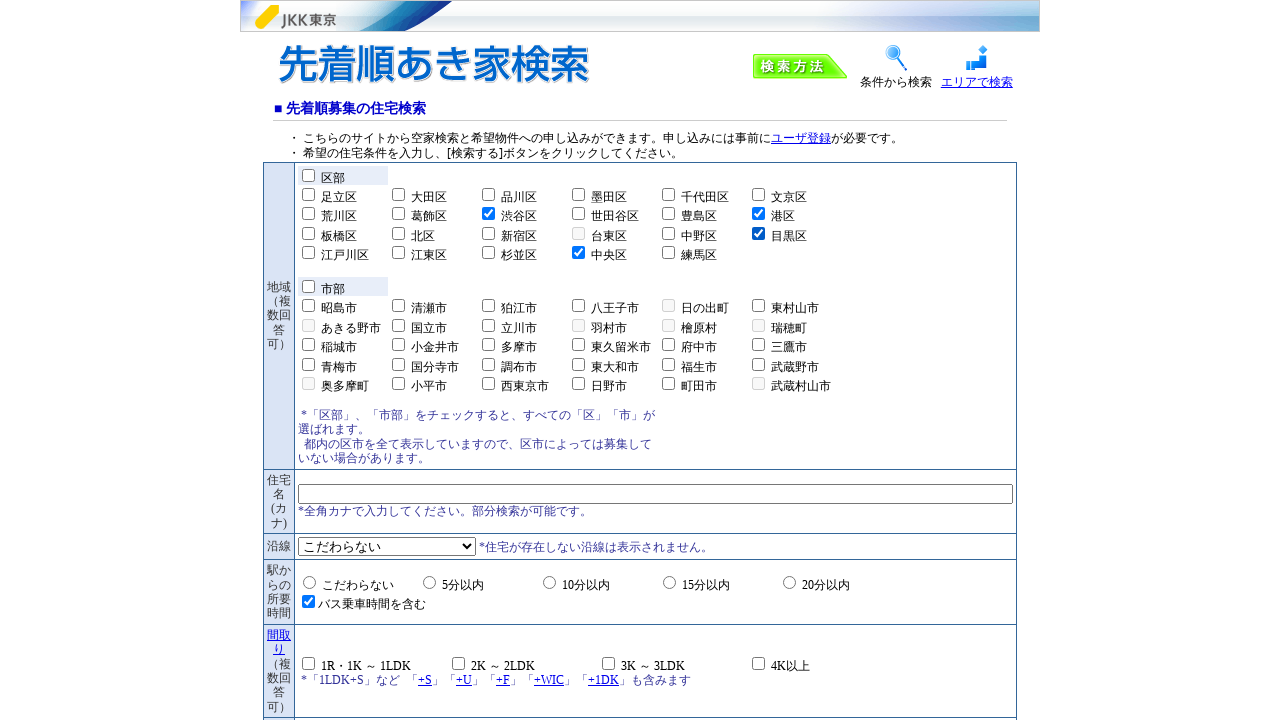

Waited 500ms after selecting '目黒区'
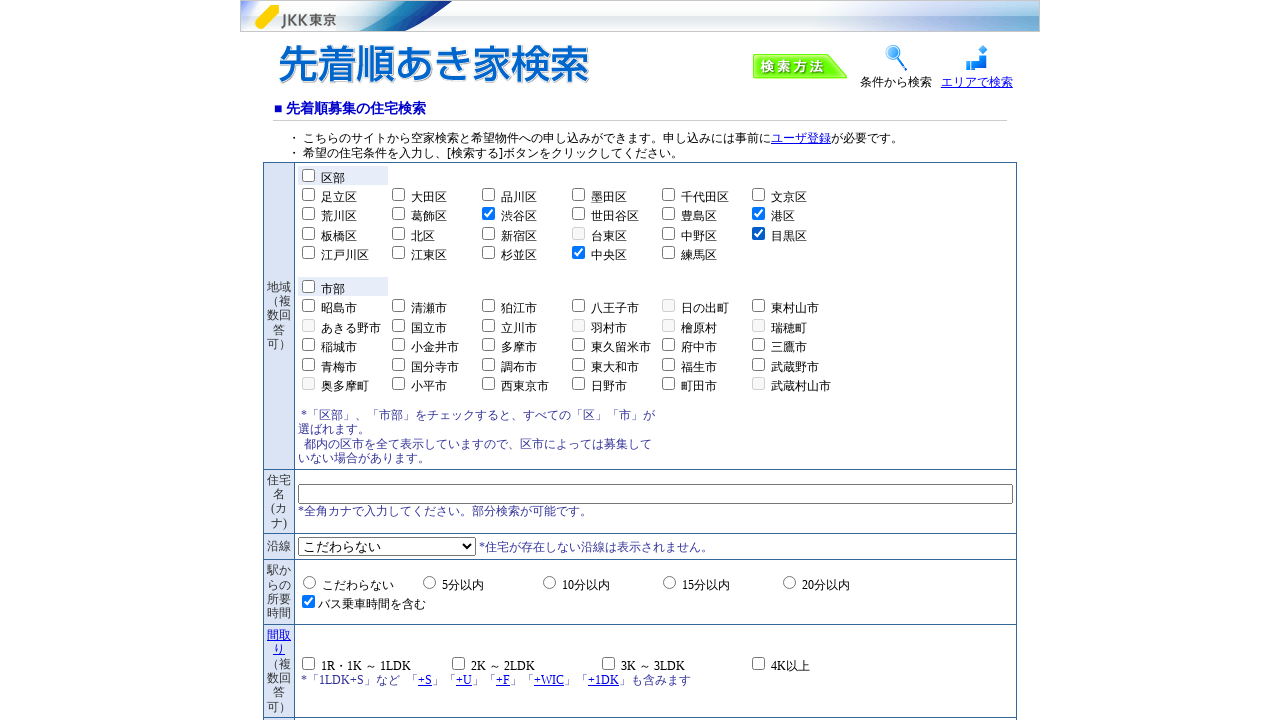

Selected district checkbox for '中野区' at (668, 233) on //label[contains(text(), '中野区')]/preceding-sibling::input
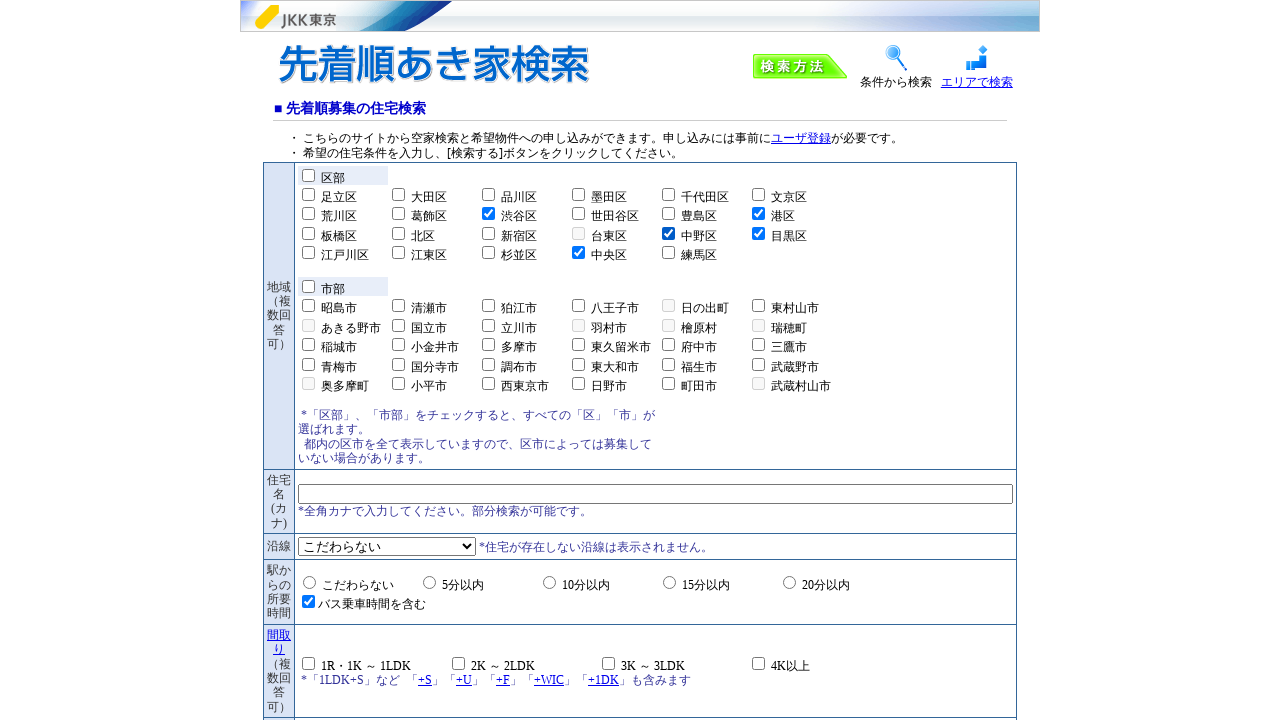

Waited 500ms after selecting '中野区'
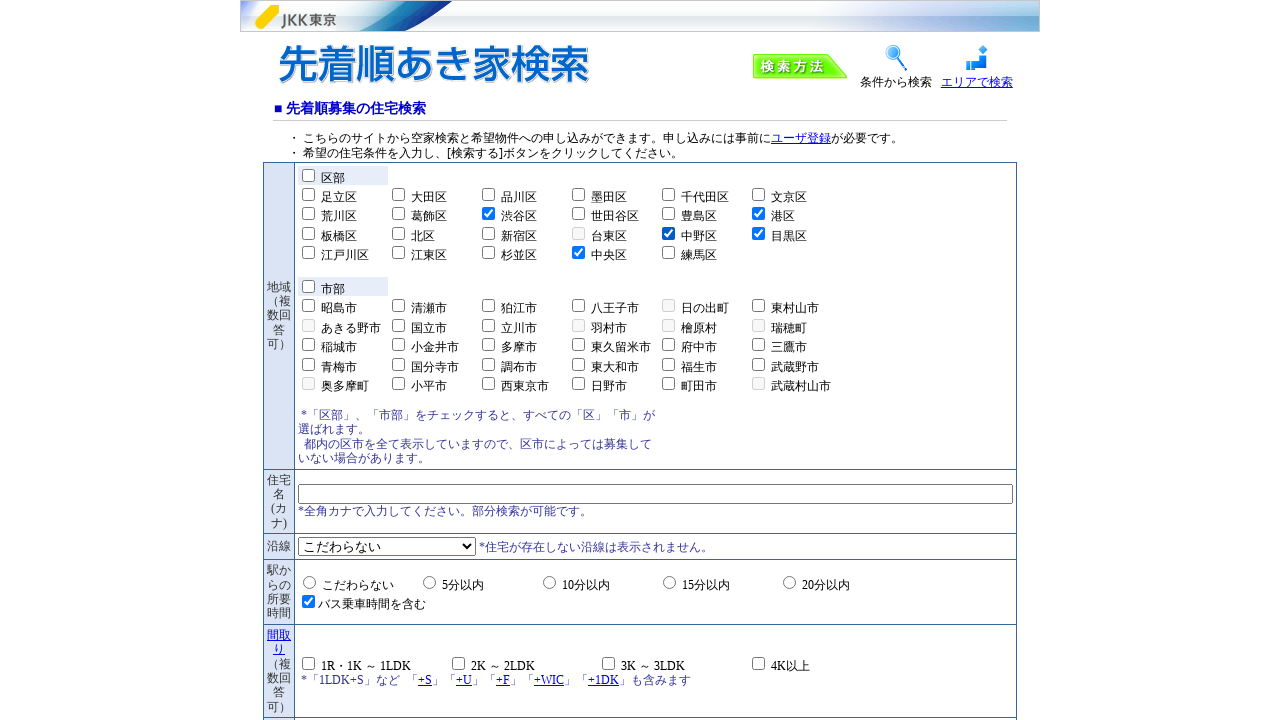

Selected district checkbox for '杉並区' at (488, 253) on //label[contains(text(), '杉並区')]/preceding-sibling::input
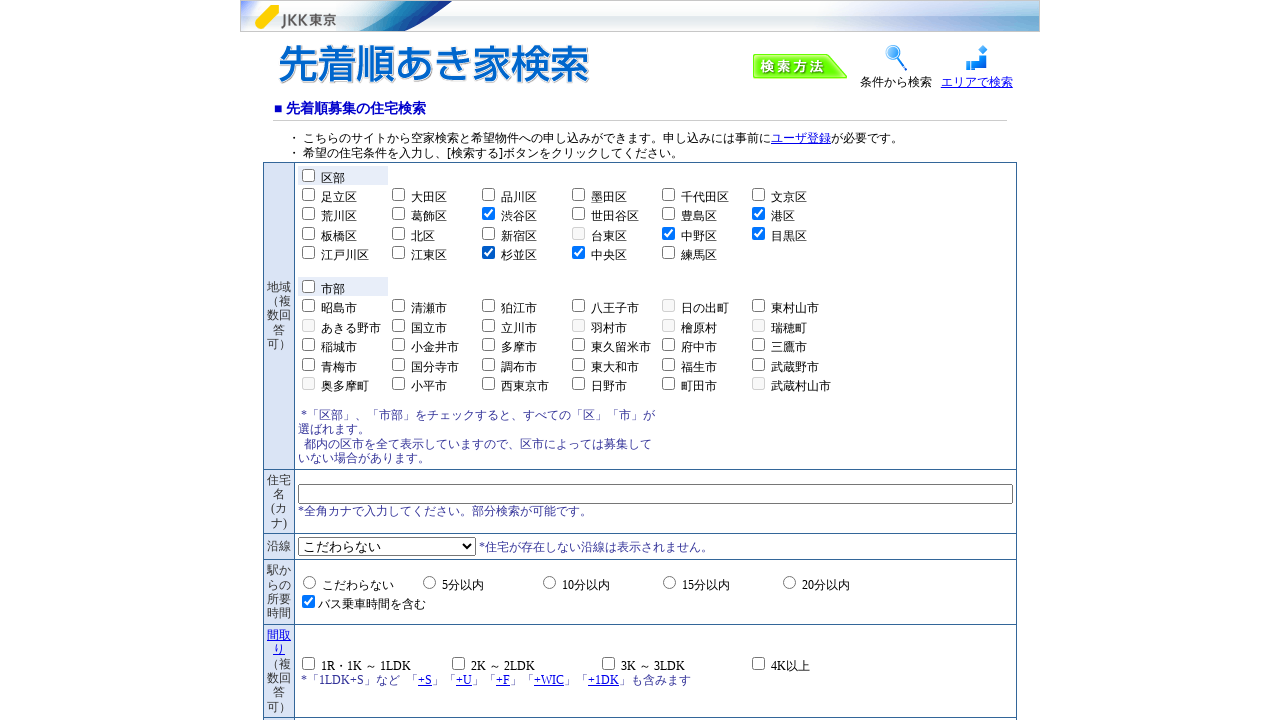

Waited 500ms after selecting '杉並区'
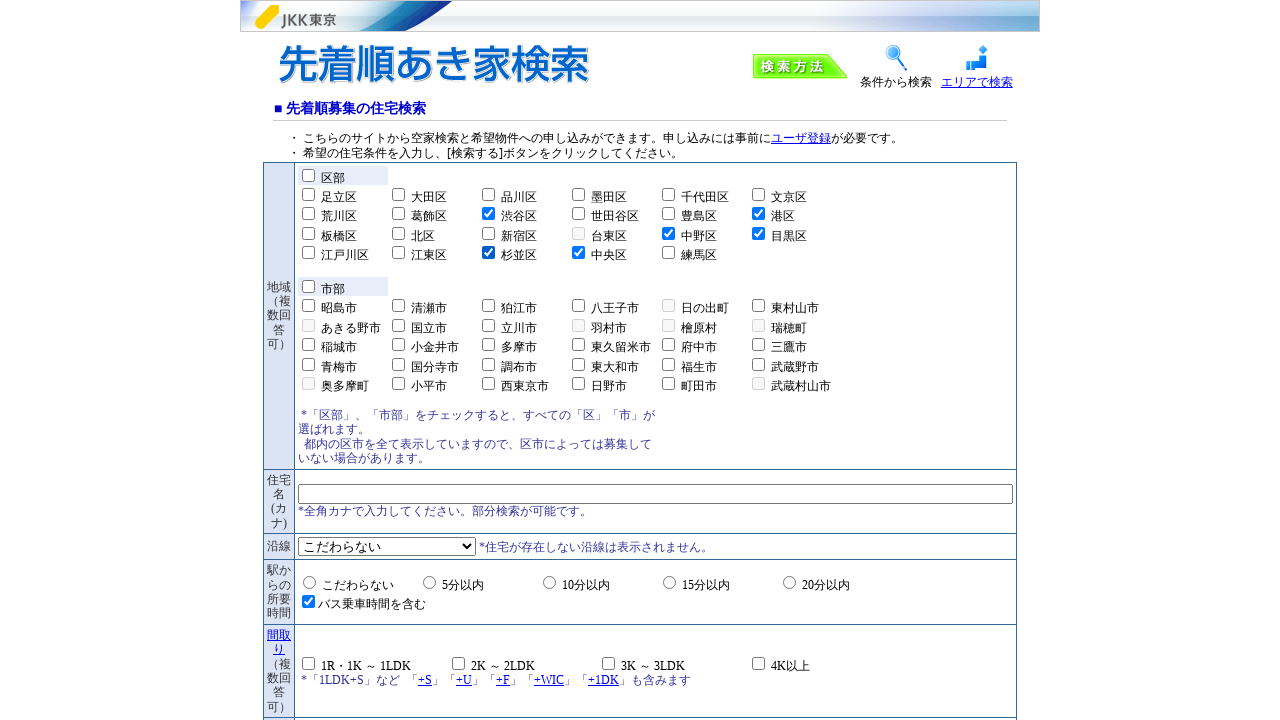

Selected district checkbox for '新宿区' at (488, 233) on //label[contains(text(), '新宿区')]/preceding-sibling::input
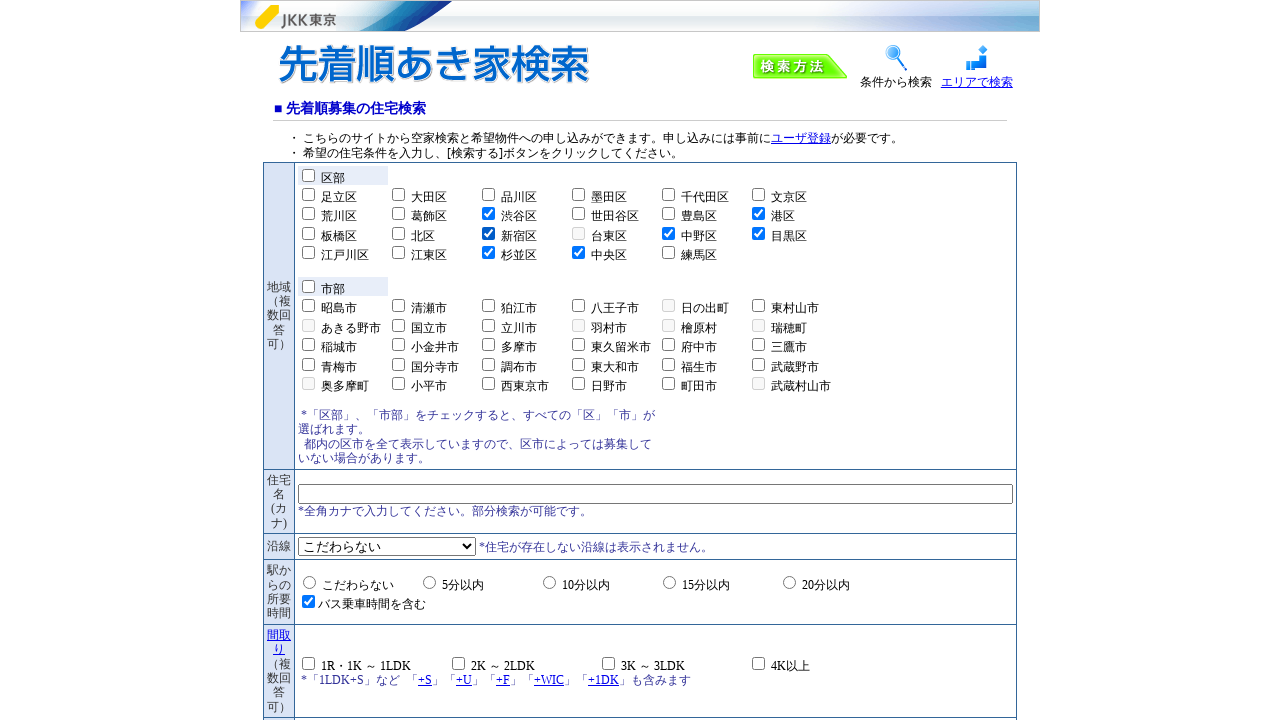

Waited 500ms after selecting '新宿区'
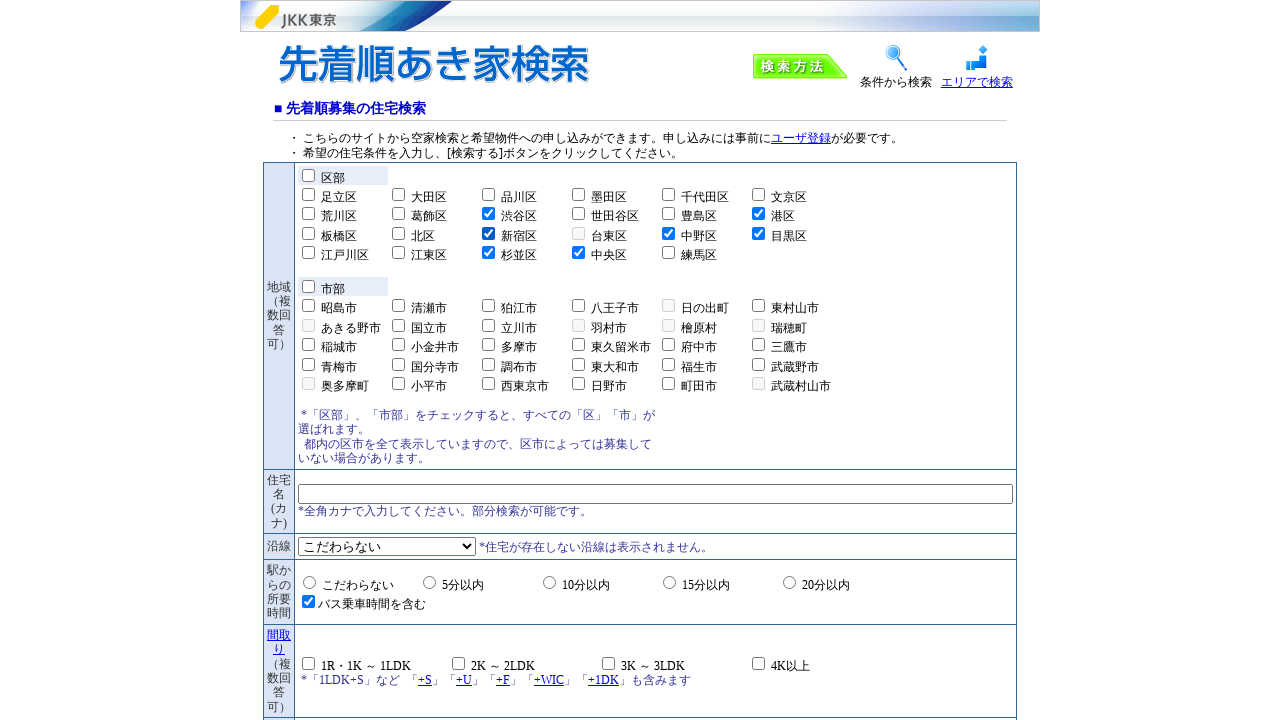

Selected district checkbox for '文京区' at (758, 195) on //label[contains(text(), '文京区')]/preceding-sibling::input
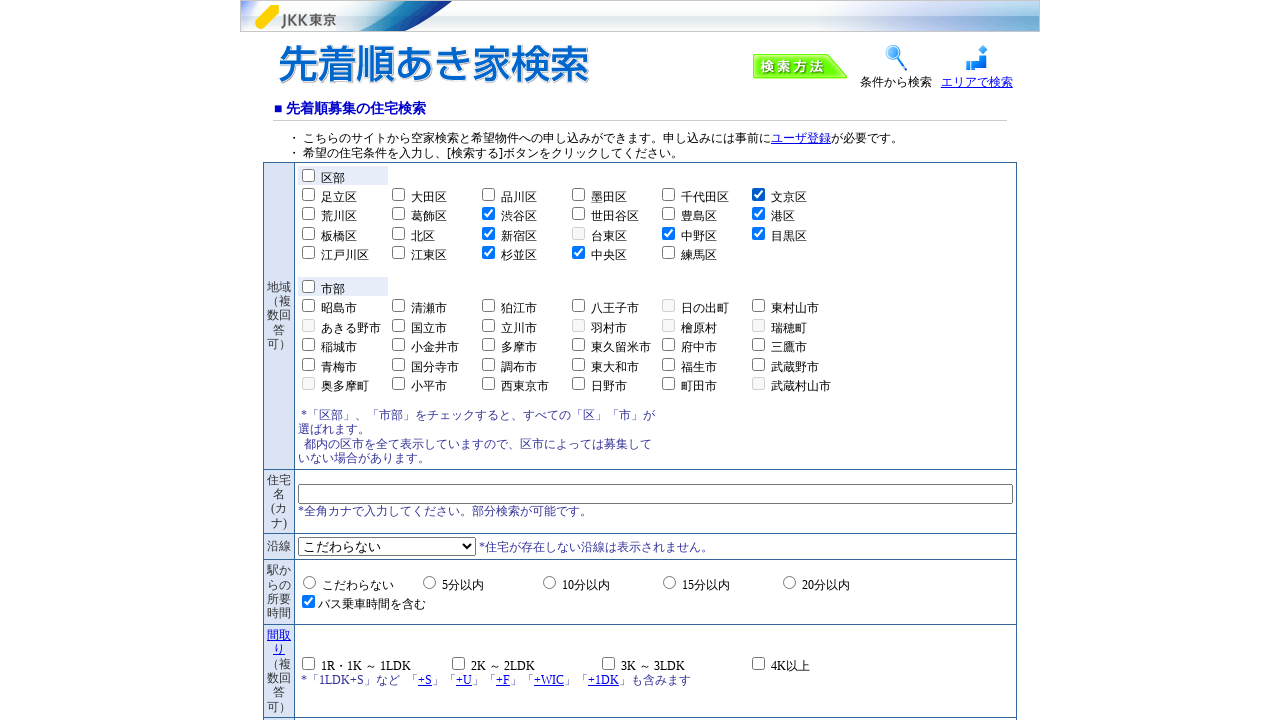

Waited 500ms after selecting '文京区'
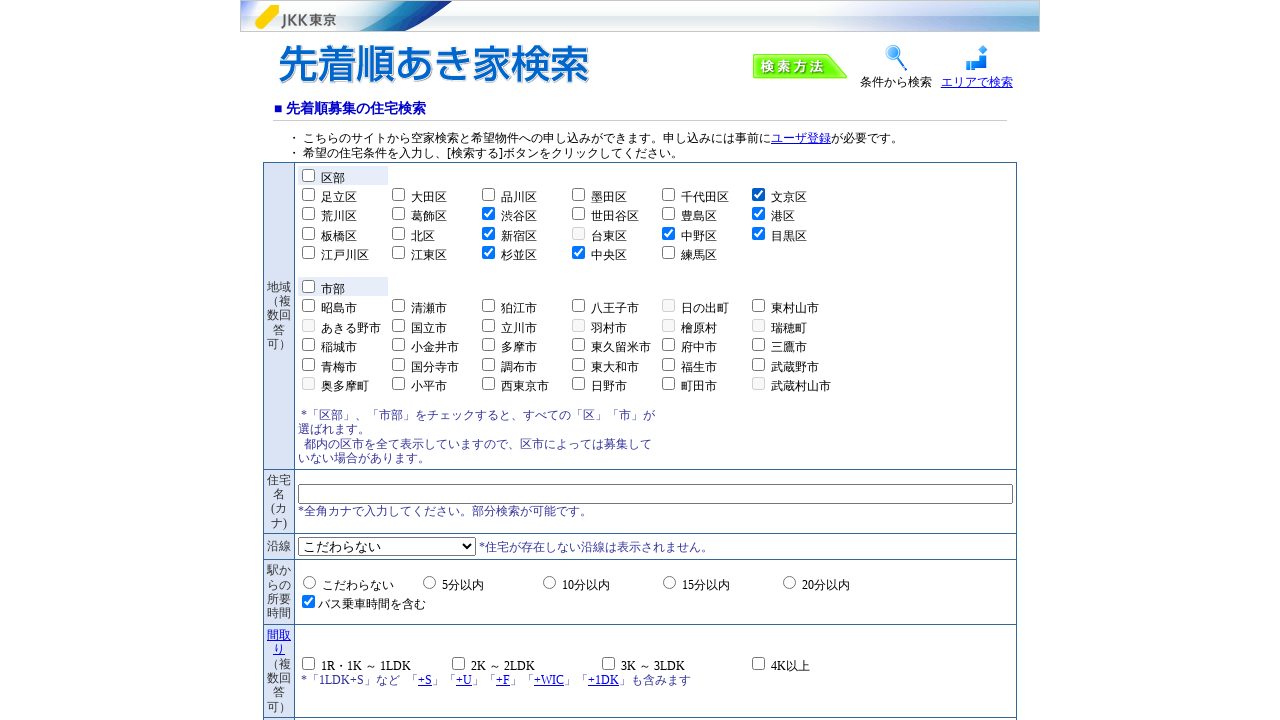

Selected '10分以内' (within 10 minutes to station) radio button at (550, 582) on //label[contains(text(), '10分以内')]/preceding-sibling::input
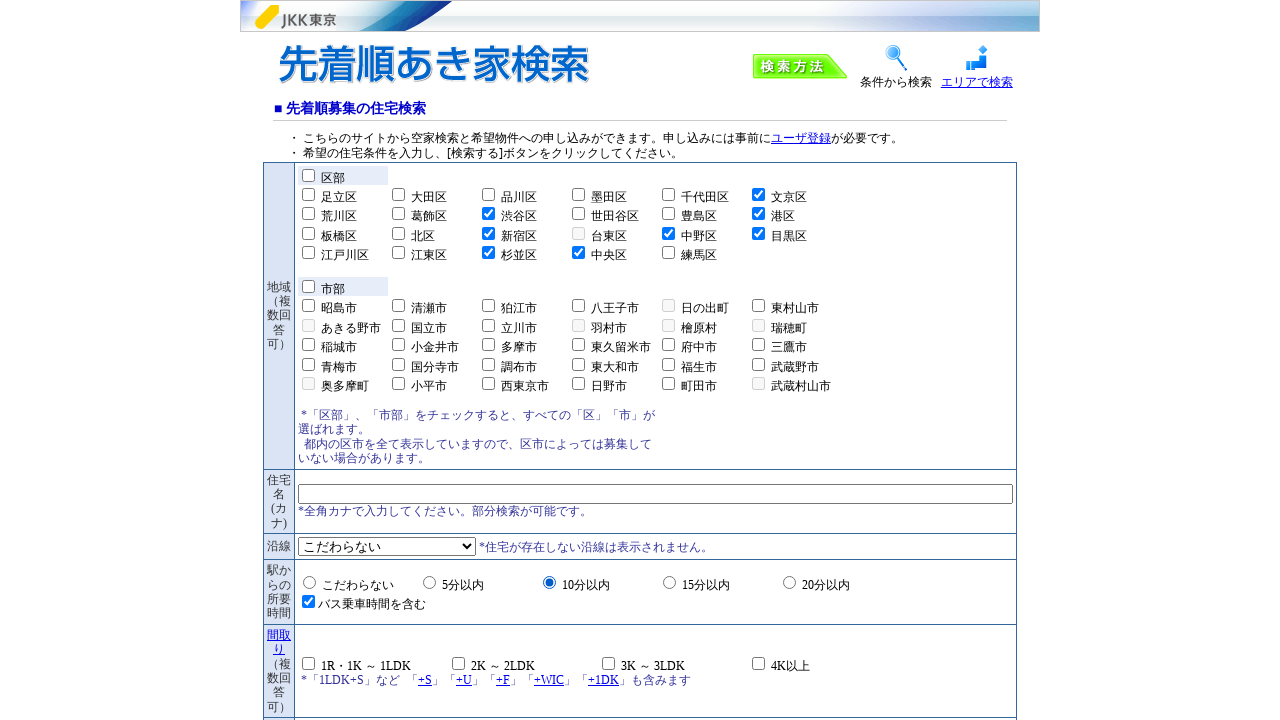

Clicked the search button to execute search at (640, 361) on xpath=/html/body/div/table[1]/tbody/tr[2]/td/form/table/tbody/tr[5]/td/table/tbo
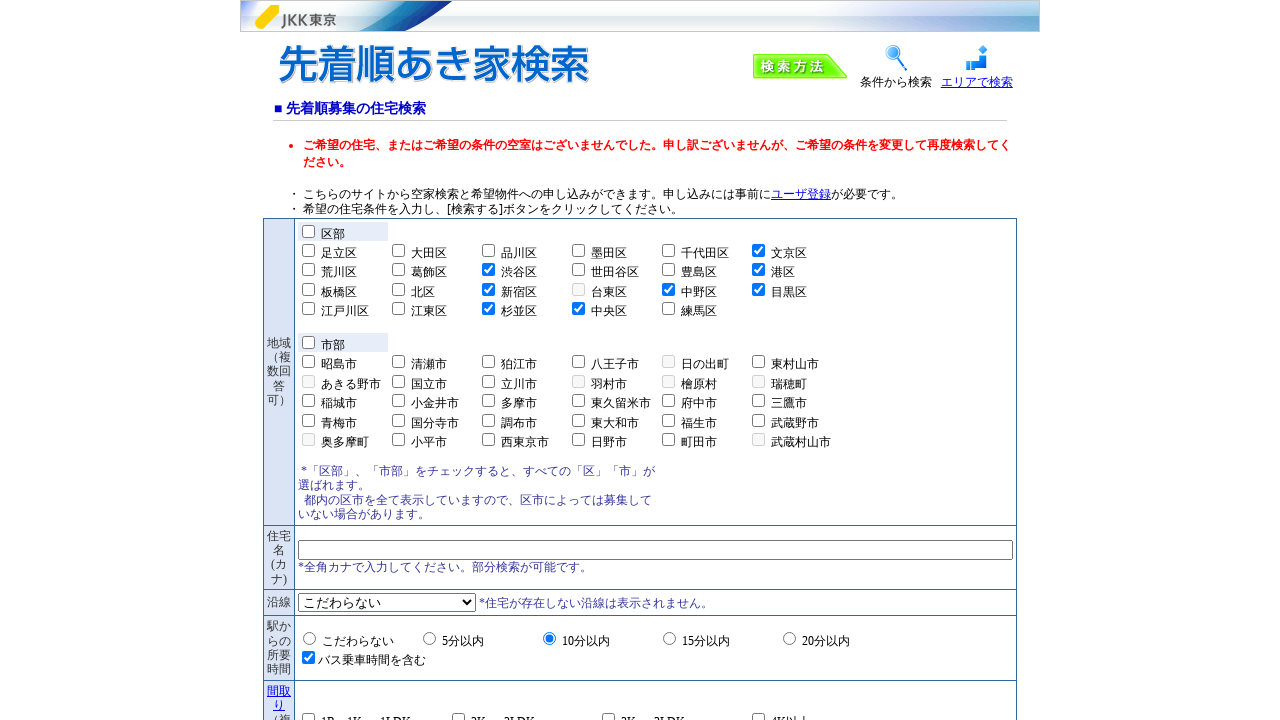

Waited 3000ms for search results to load
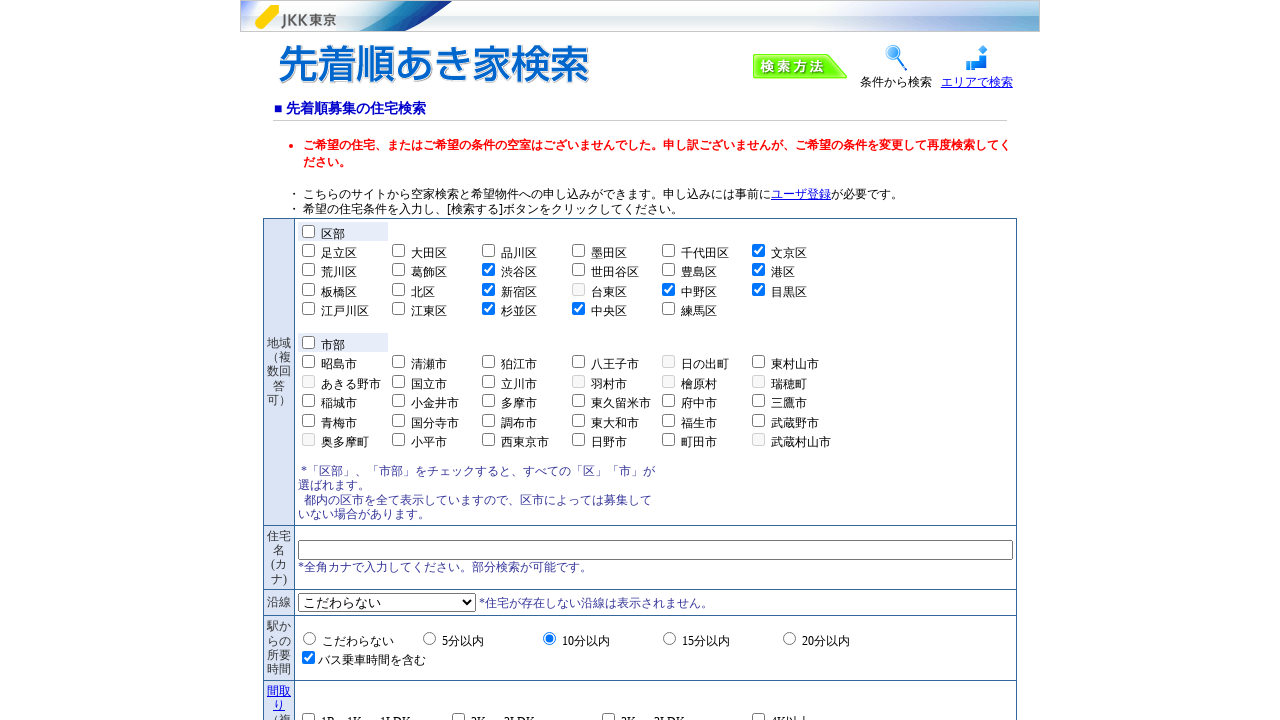

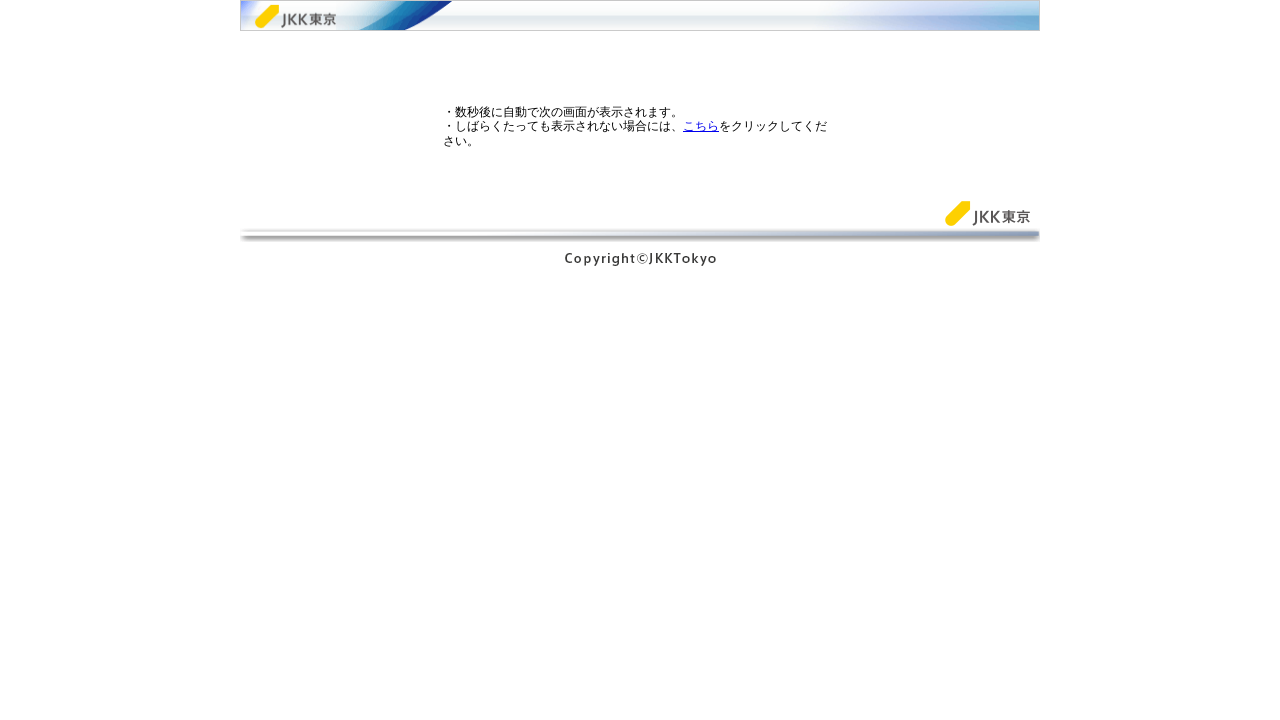